Tests multiple window handling by clicking a link to open a new window, switching to the new window to verify content, then switching back to the parent window to verify its content.

Starting URL: http://the-internet.herokuapp.com/

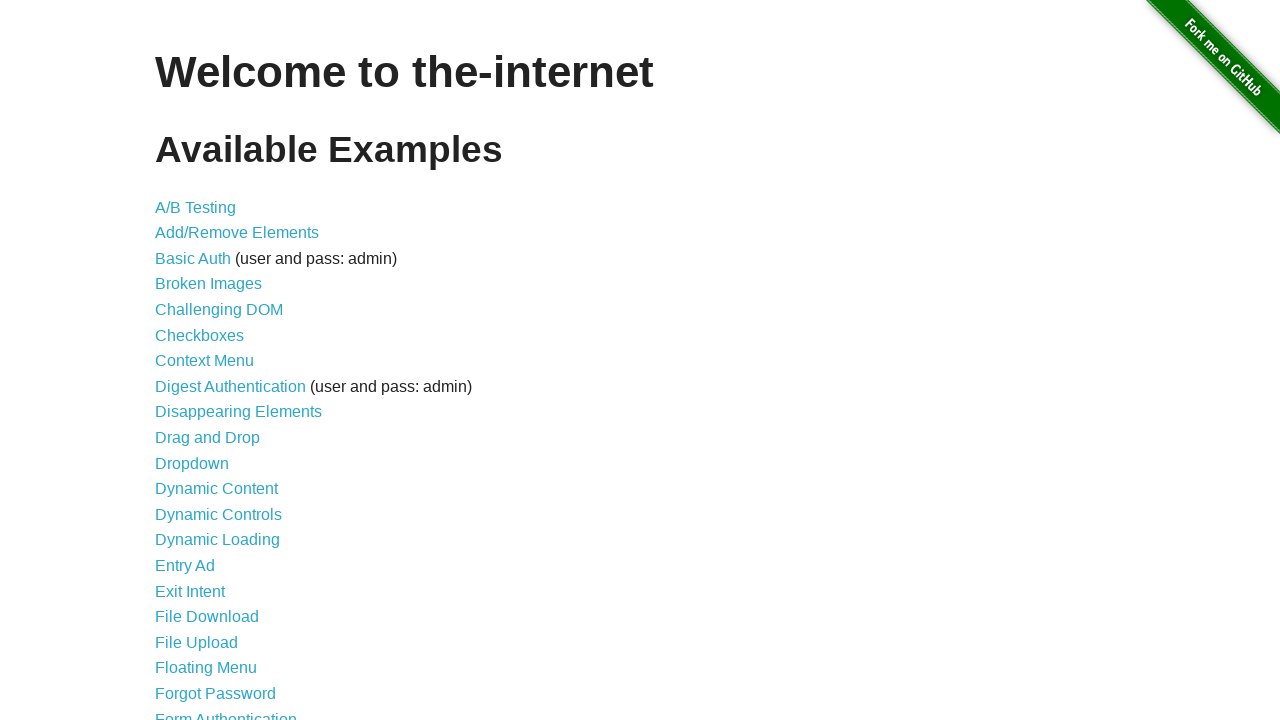

Clicked on 'Multiple Windows' link at (218, 369) on text=Multiple Windows
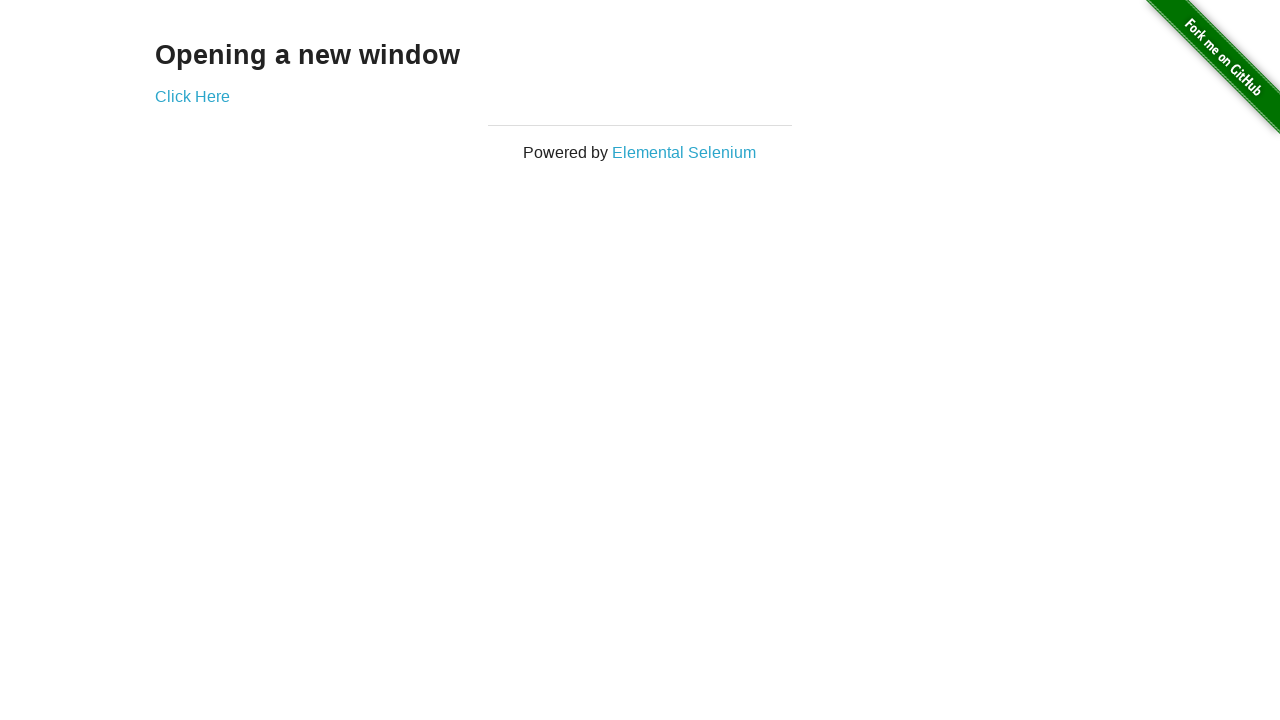

Clicked link to open new window at (192, 96) on a[href*='windows']
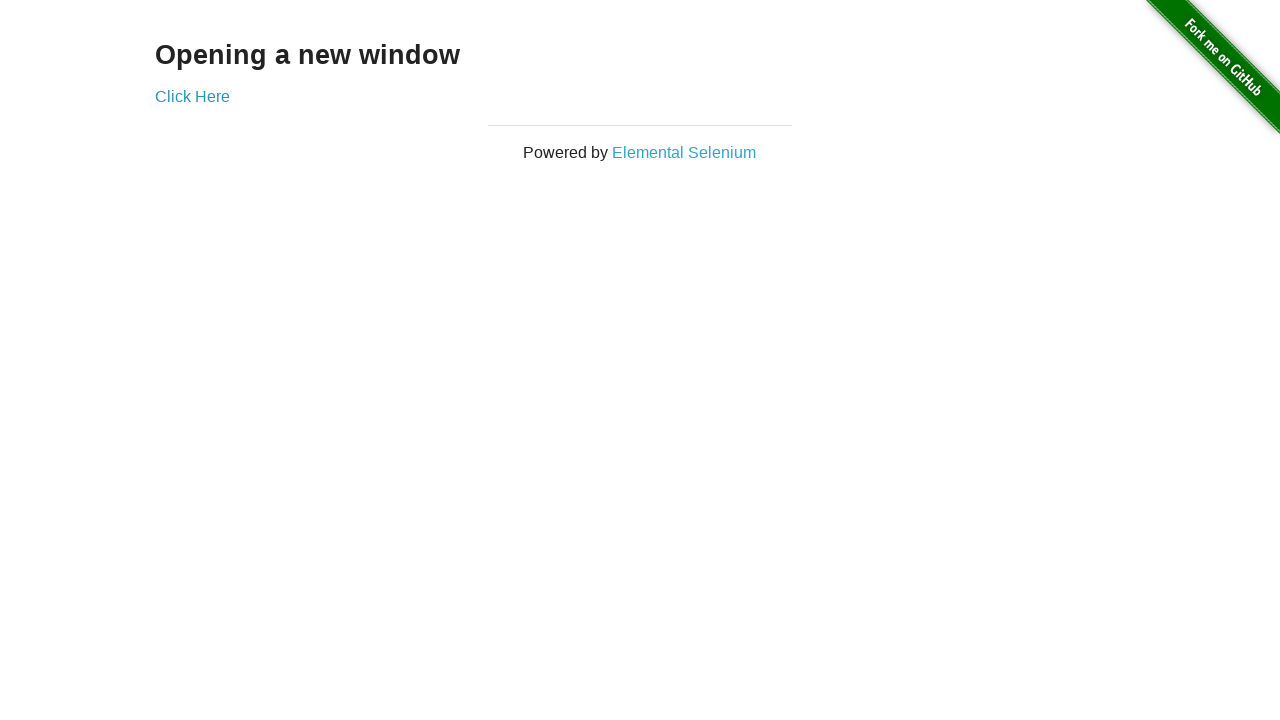

New window opened and captured
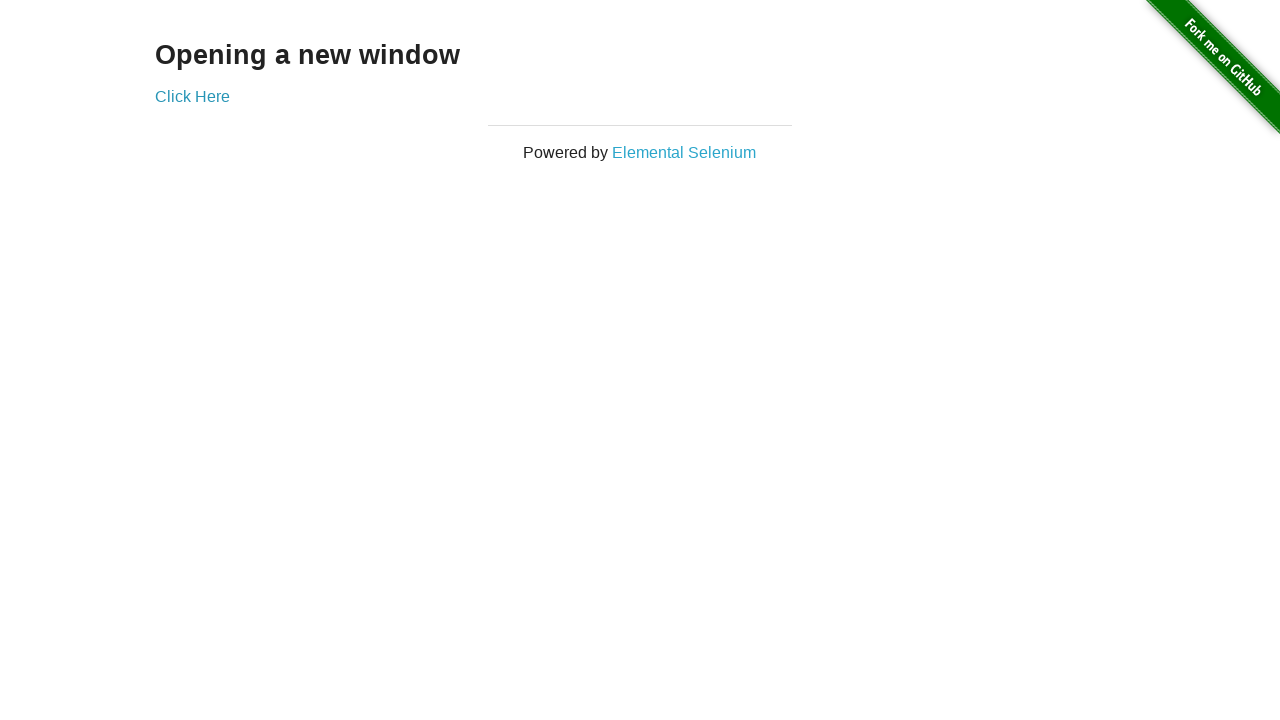

Waited for new window content to load
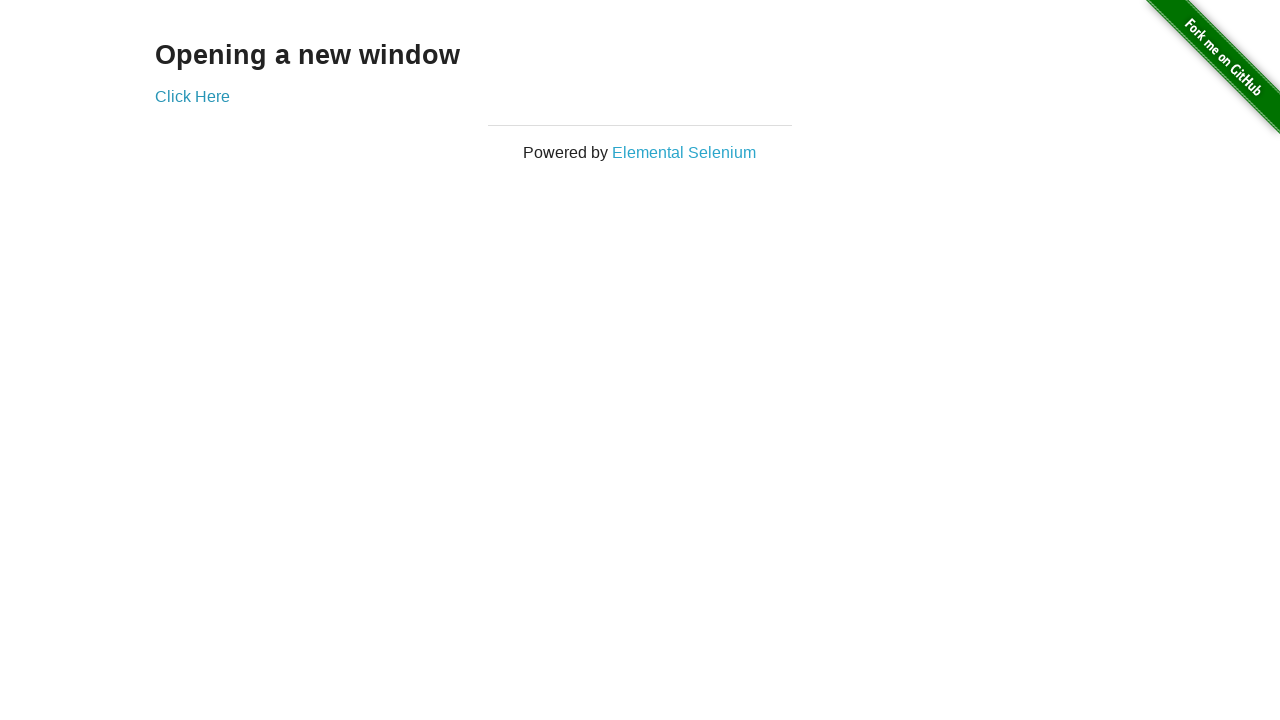

Extracted text from new window: 'New Window'
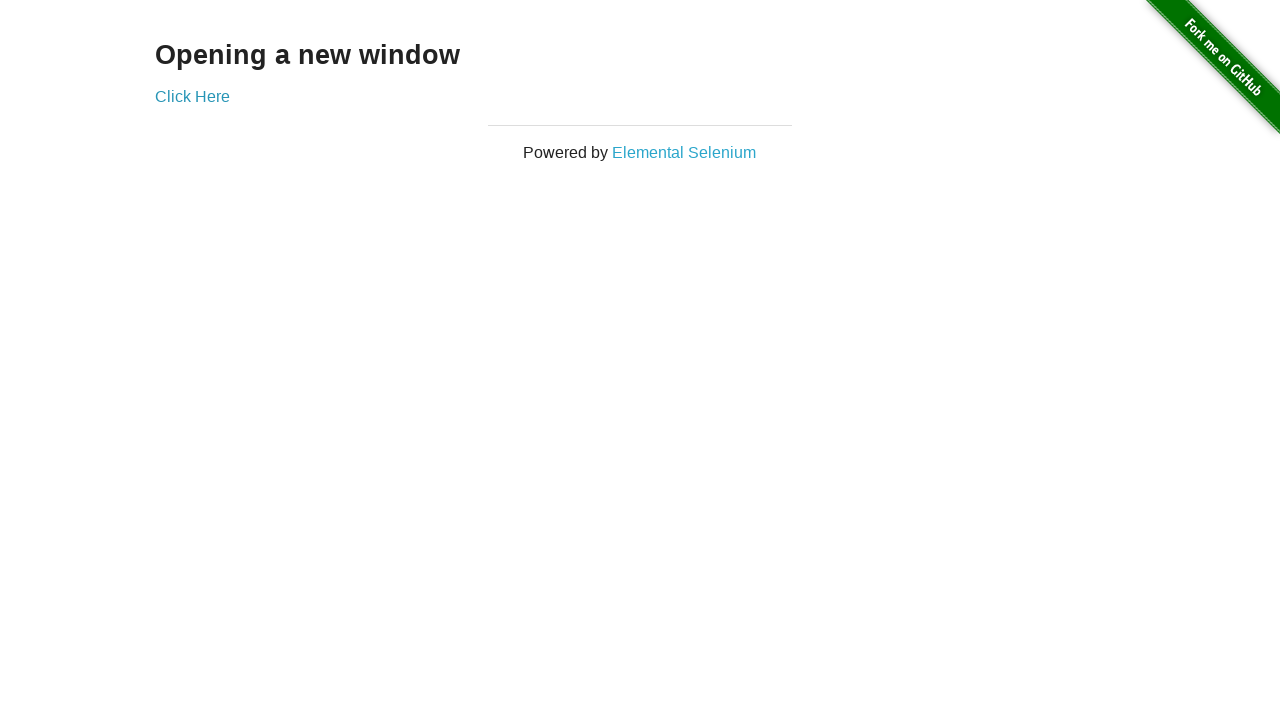

Switched back to parent window
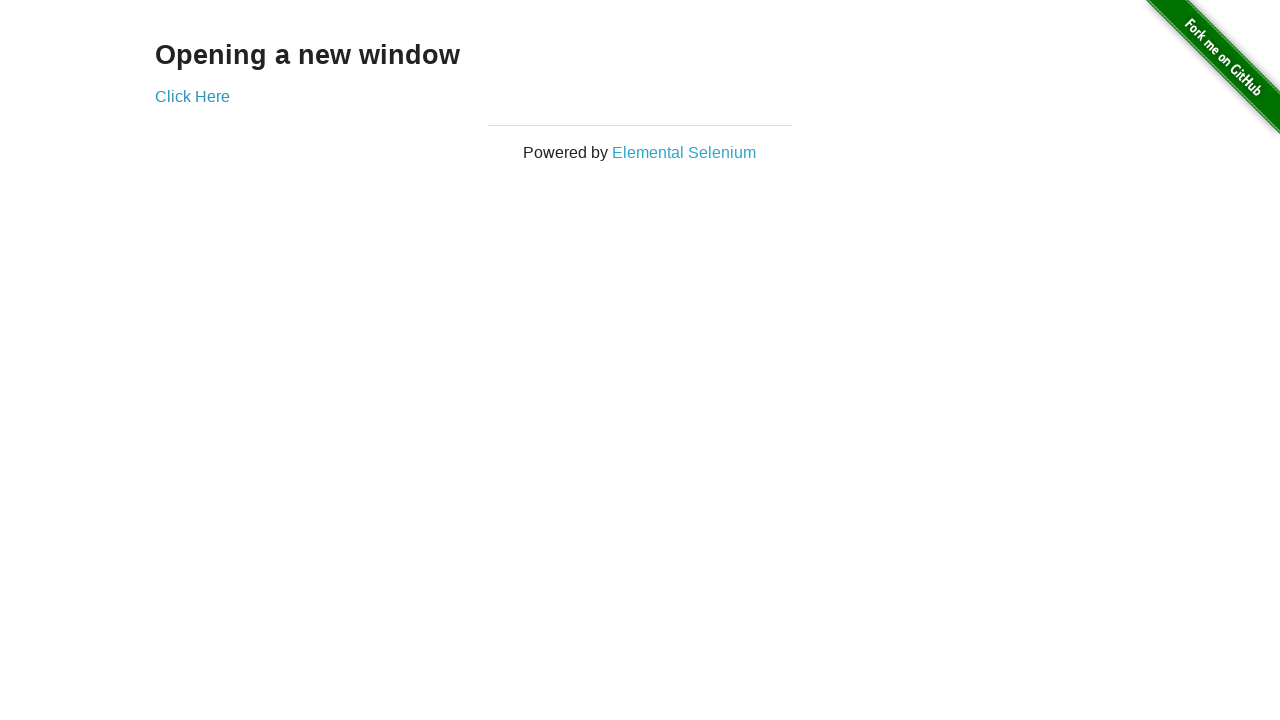

Waited for parent window content to load
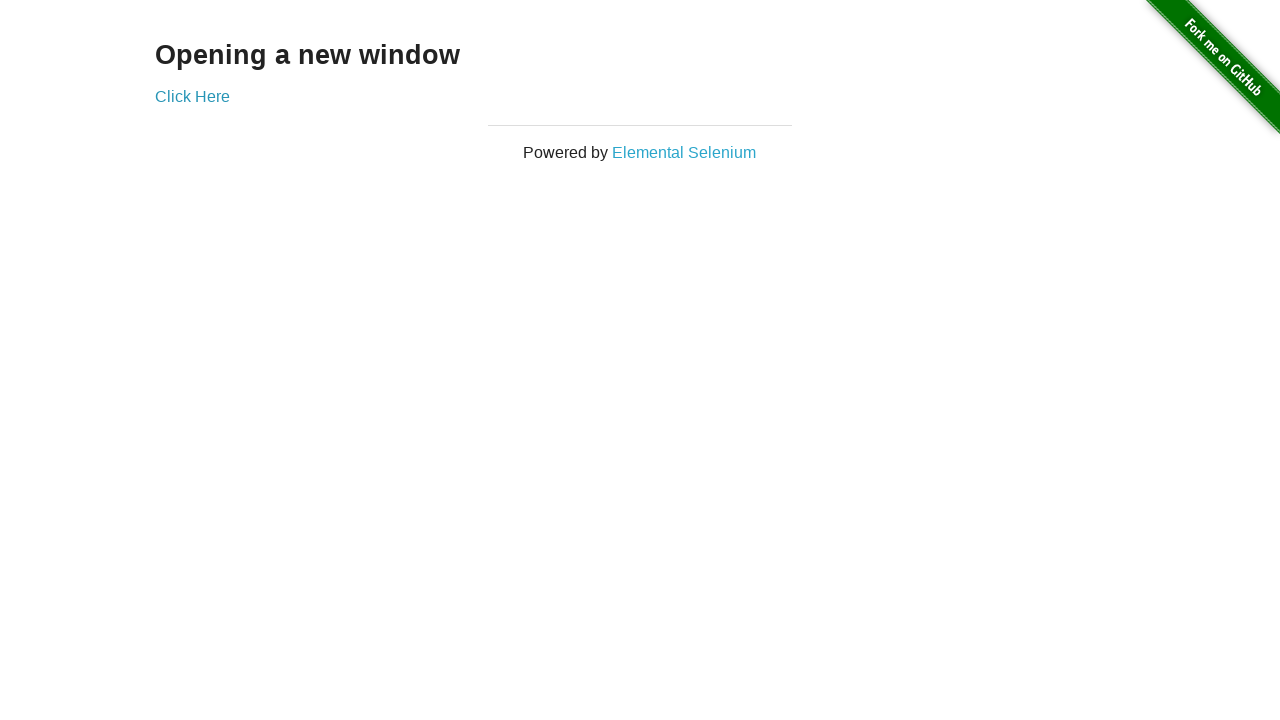

Extracted text from parent window: 'Opening a new window'
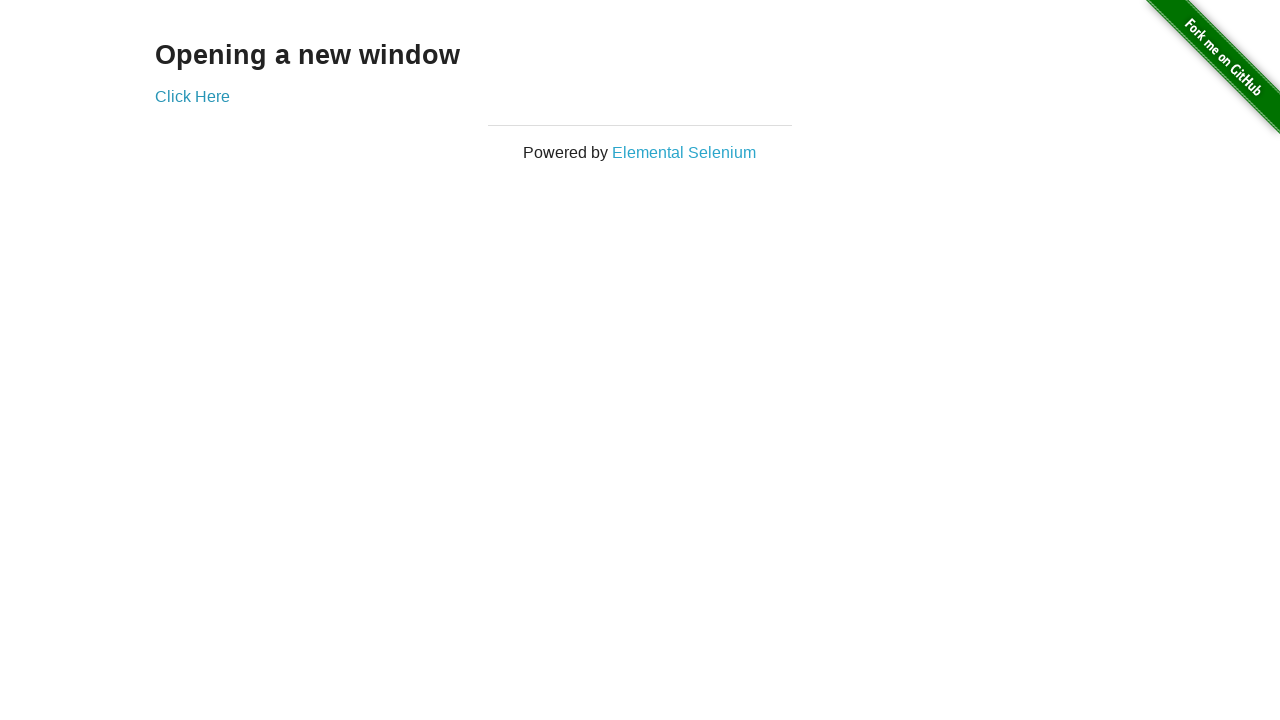

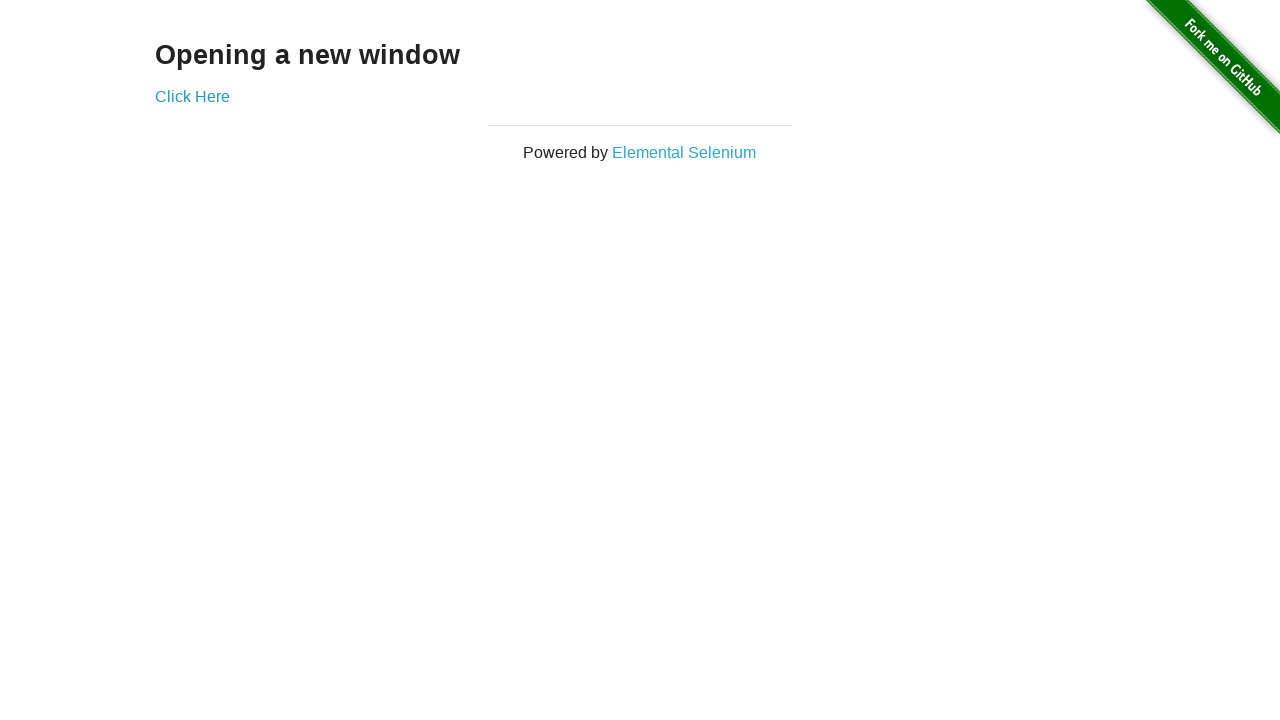